Tests contact form submission with valid data and handles the success alert

Starting URL: https://www.demoblaze.com/

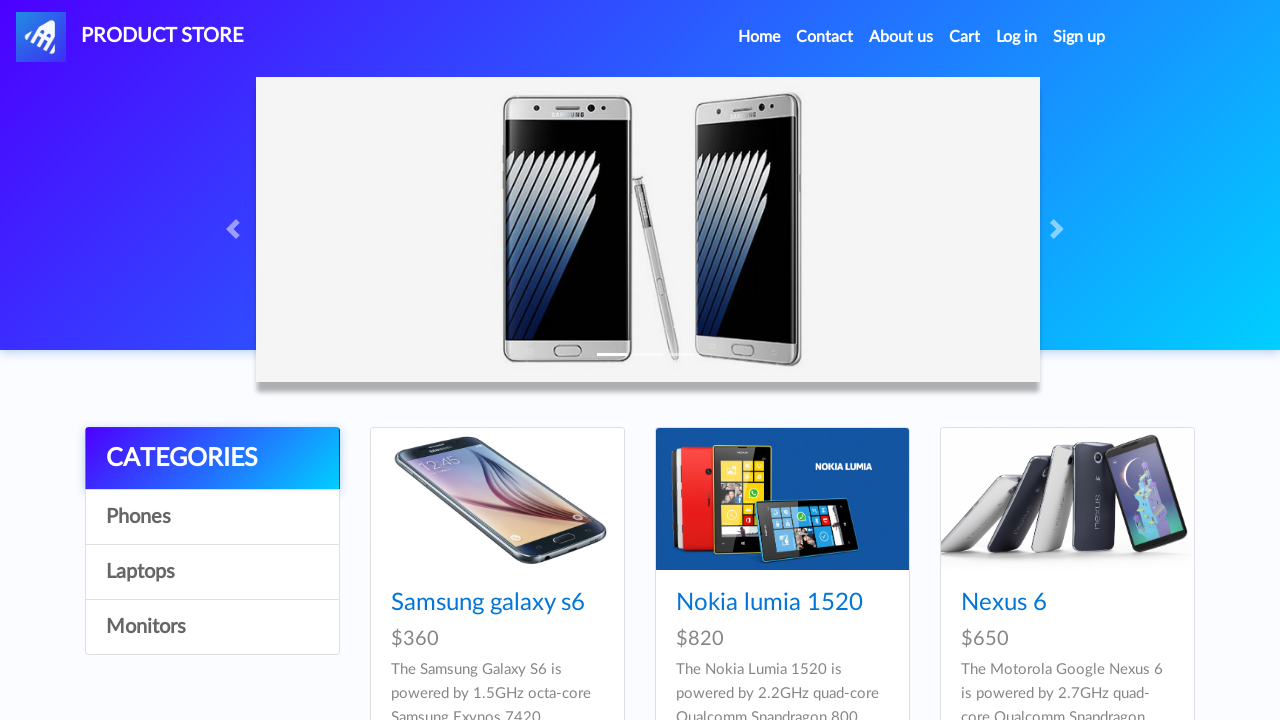

Clicked on Contact link at (825, 37) on a:text('Contact')
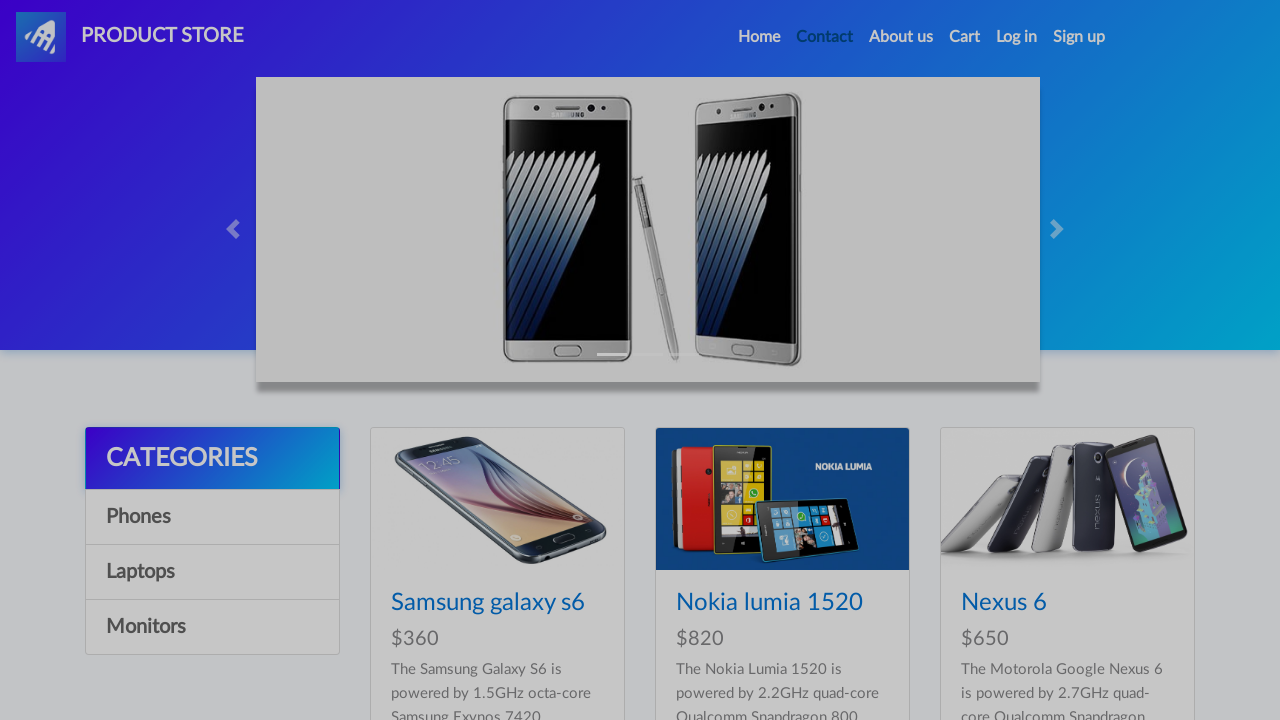

Contact modal loaded successfully
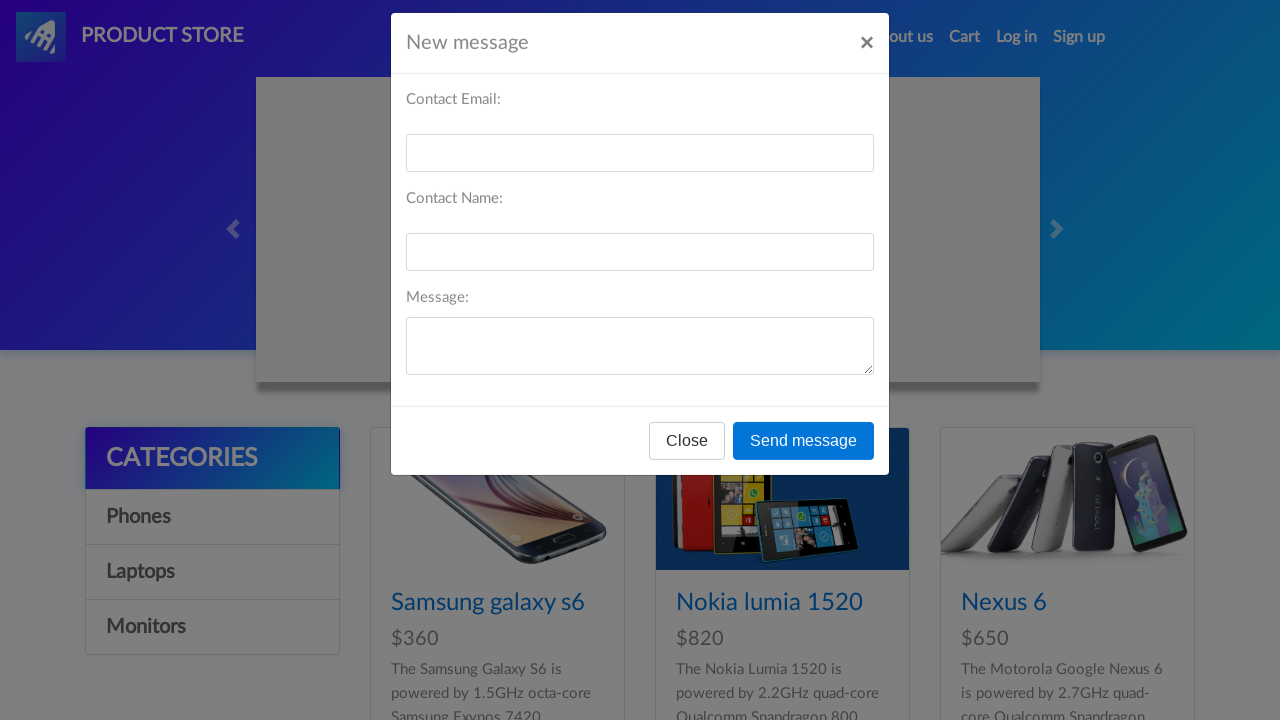

Filled email field with 'john.doe@example.com' on #recipient-email
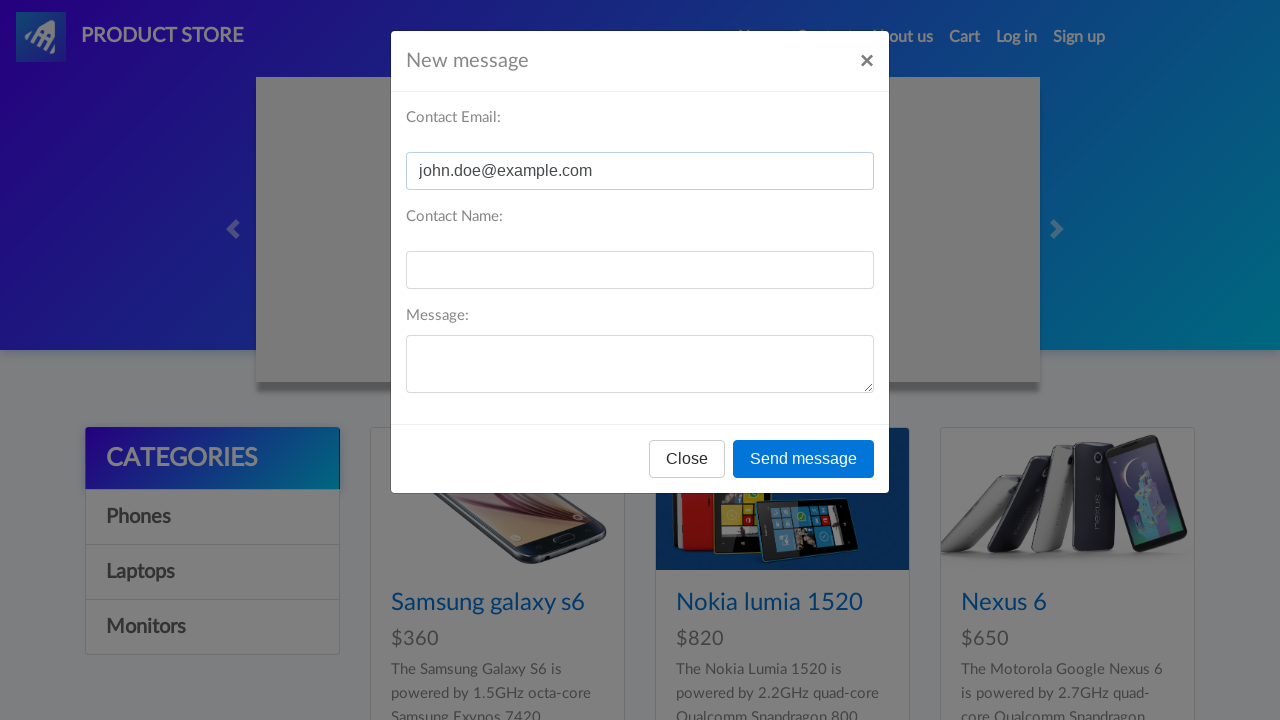

Filled name field with 'John Doe' on #recipient-name
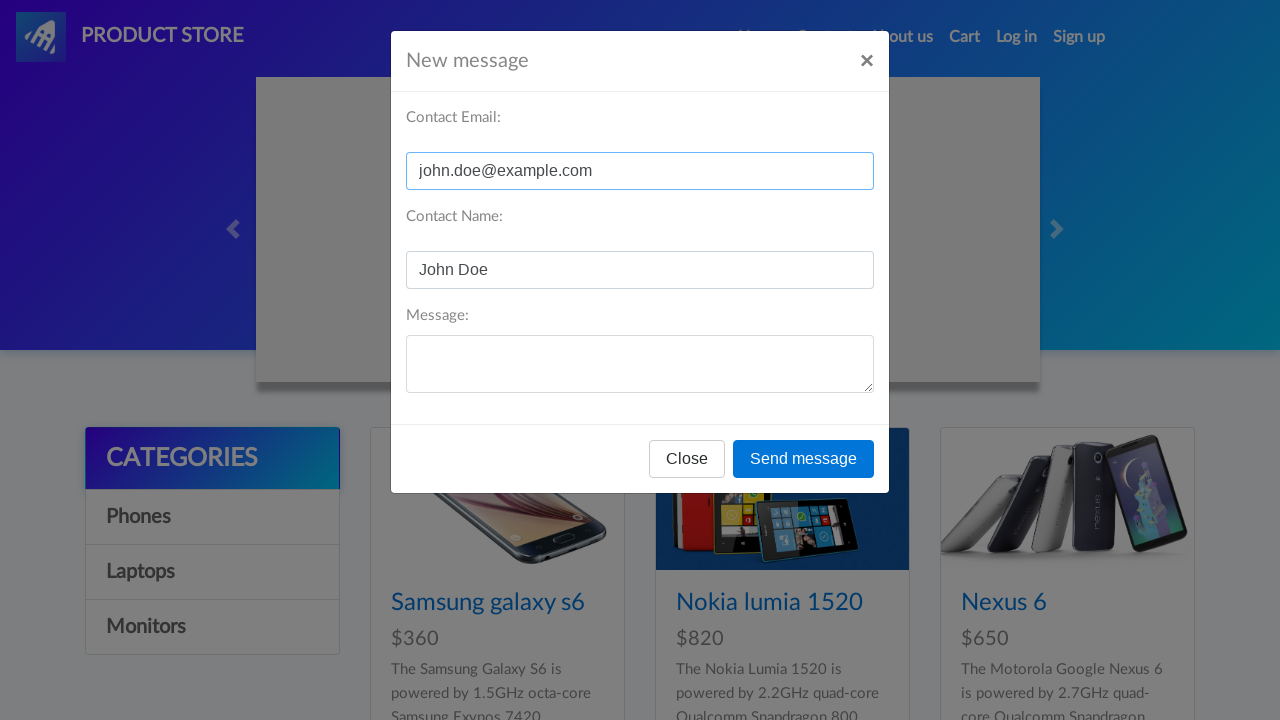

Filled message field with 'This is a test message.' on #message-text
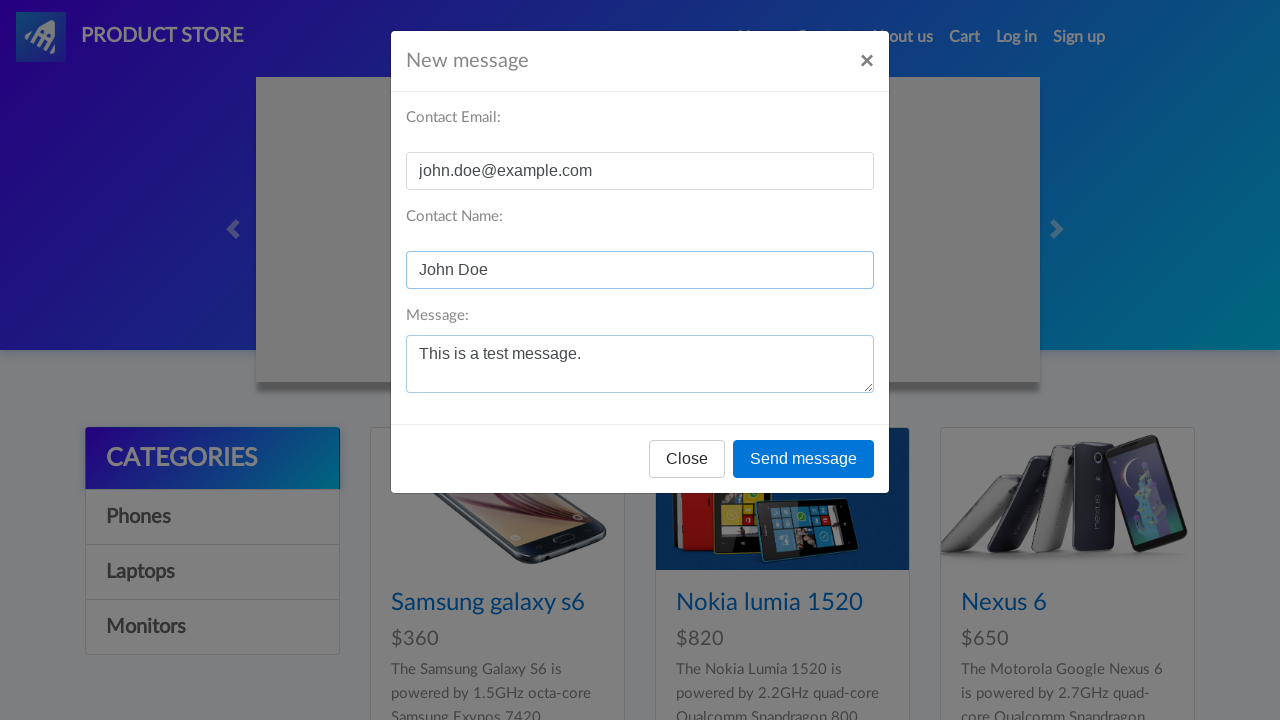

Clicked Send message button at (804, 459) on button:text('Send message')
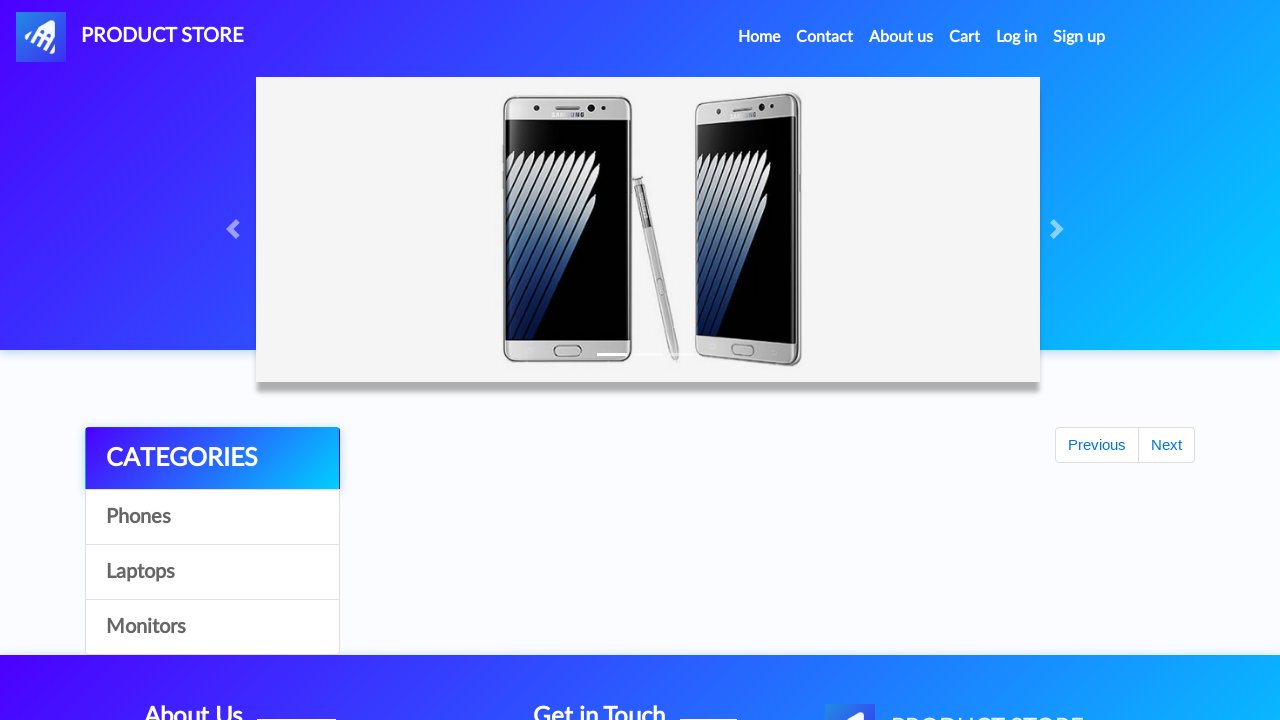

Set up dialog handler to accept success alert
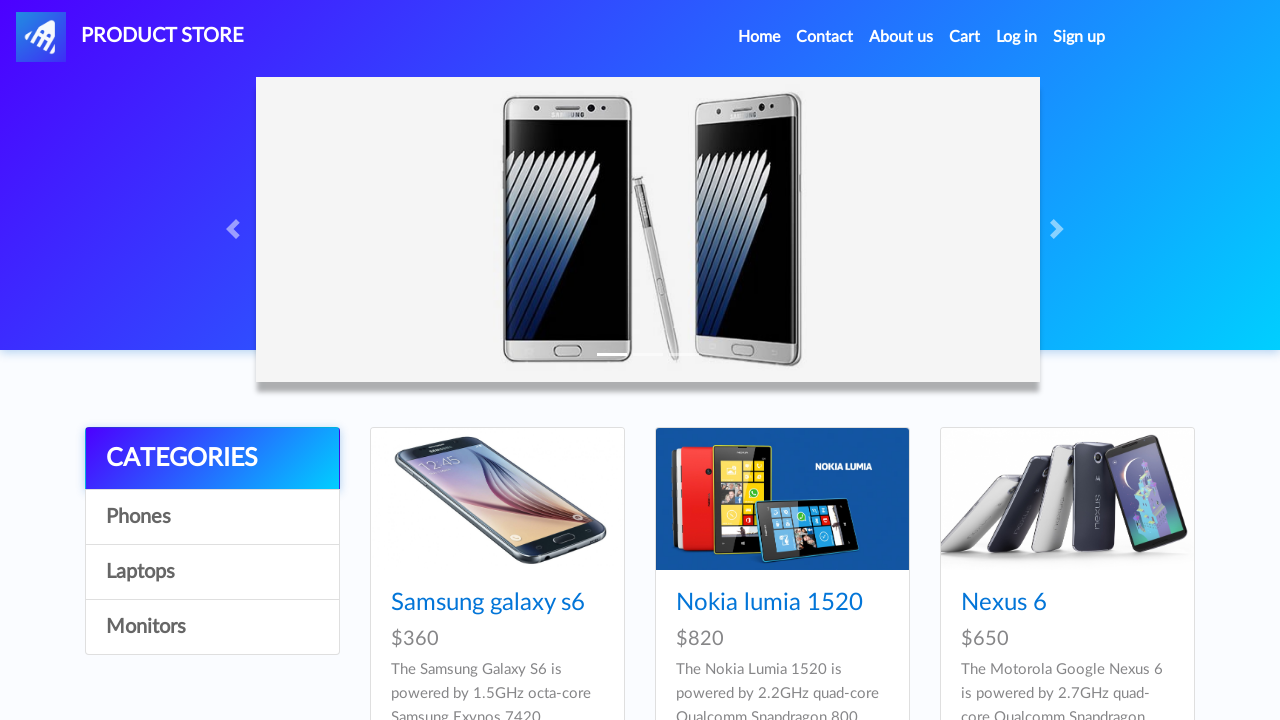

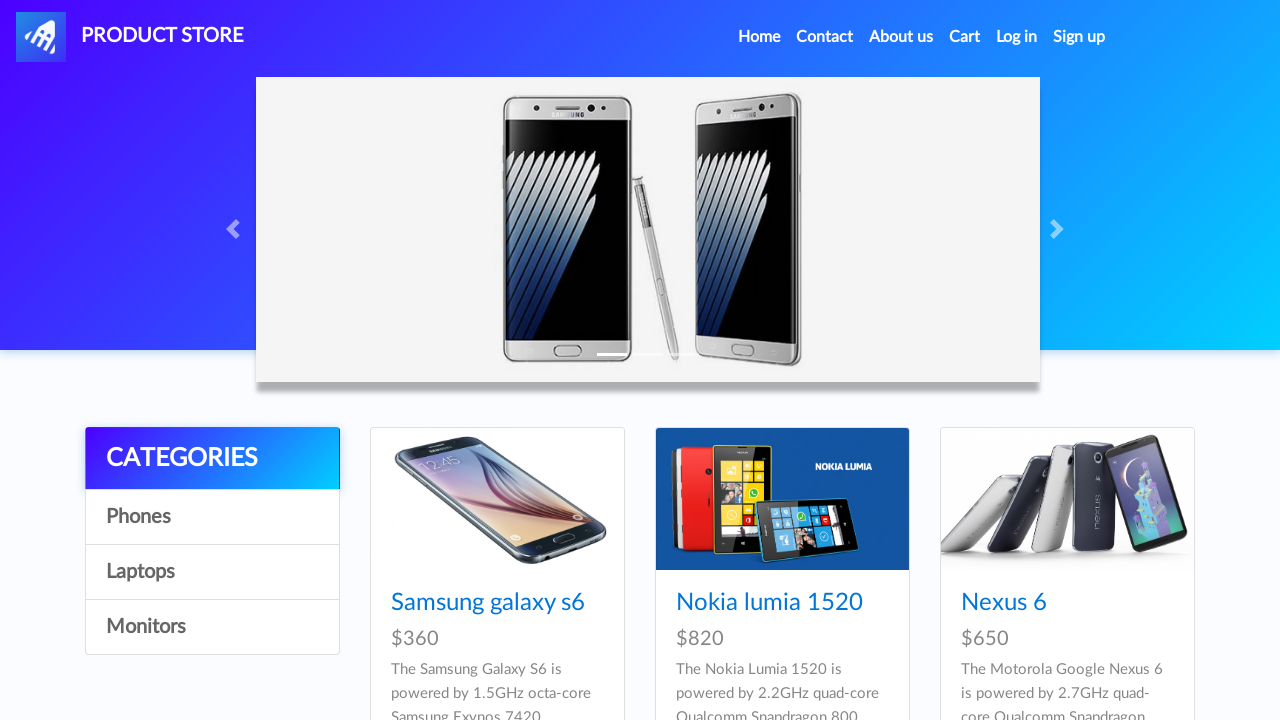